Tests sorting the Due column in ascending order using semantic class-based locators on the second table

Starting URL: http://the-internet.herokuapp.com/tables

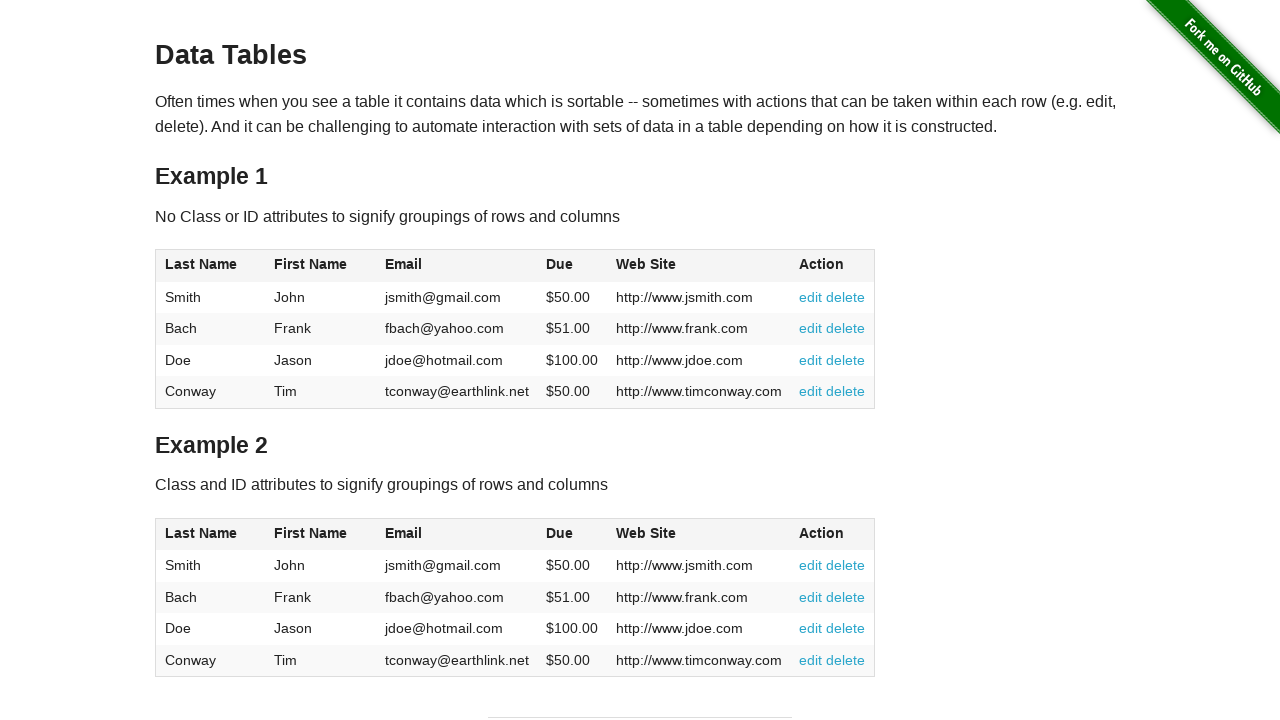

Clicked the Due column header in table2 to sort at (560, 533) on #table2 thead .dues
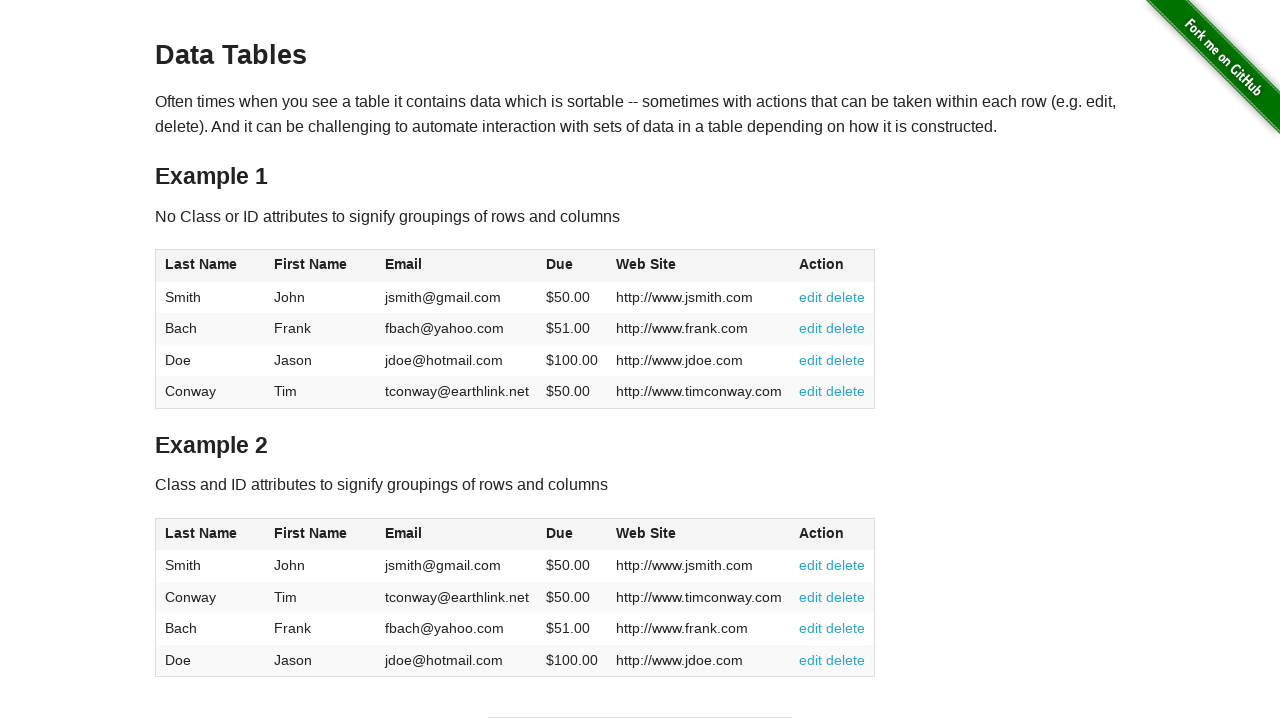

Verified table2 Due column cells are present after sorting
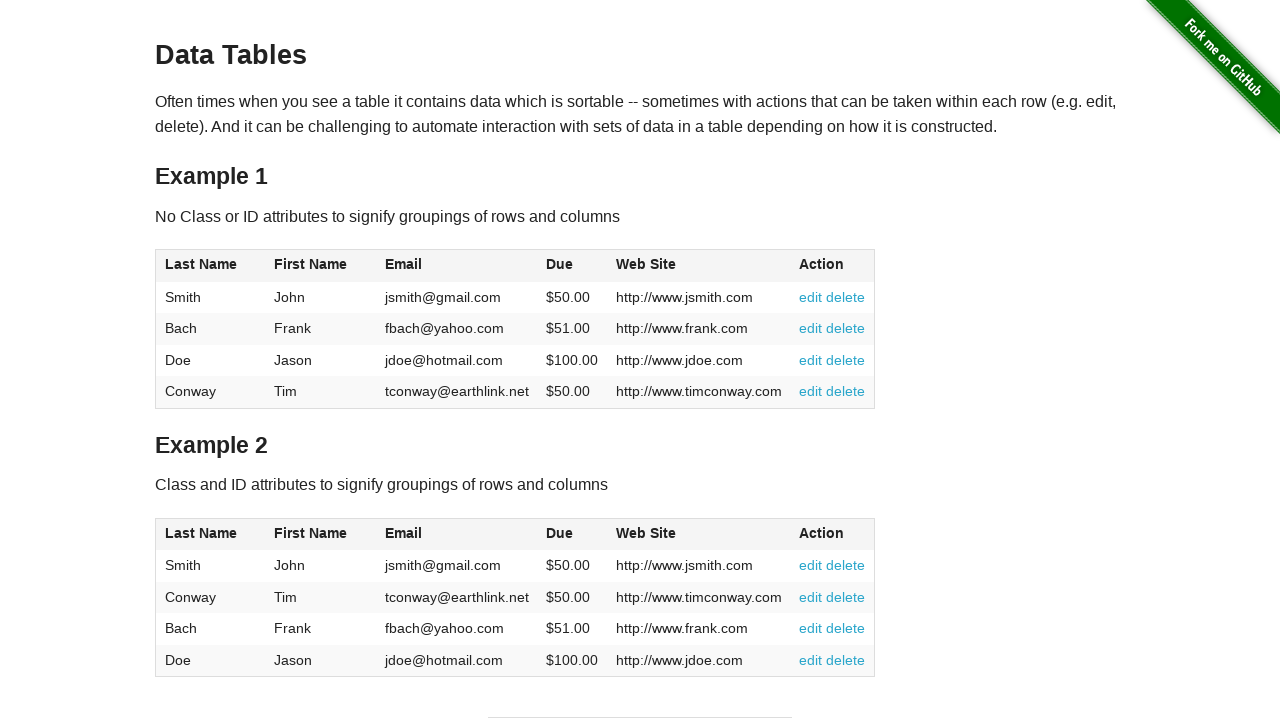

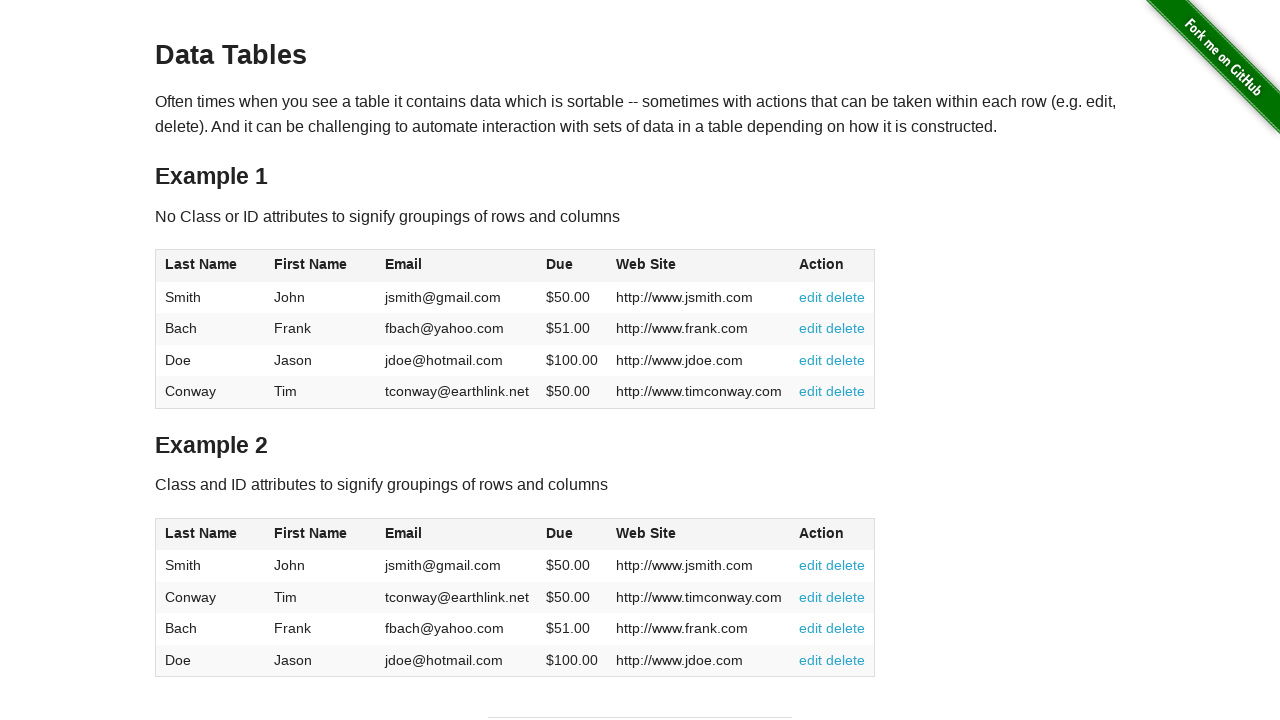